Tests JavaScript alert box functionality by clicking a button that triggers an alert and then accepting/dismissing the alert dialog.

Starting URL: https://echoecho.com/javascript4.htm

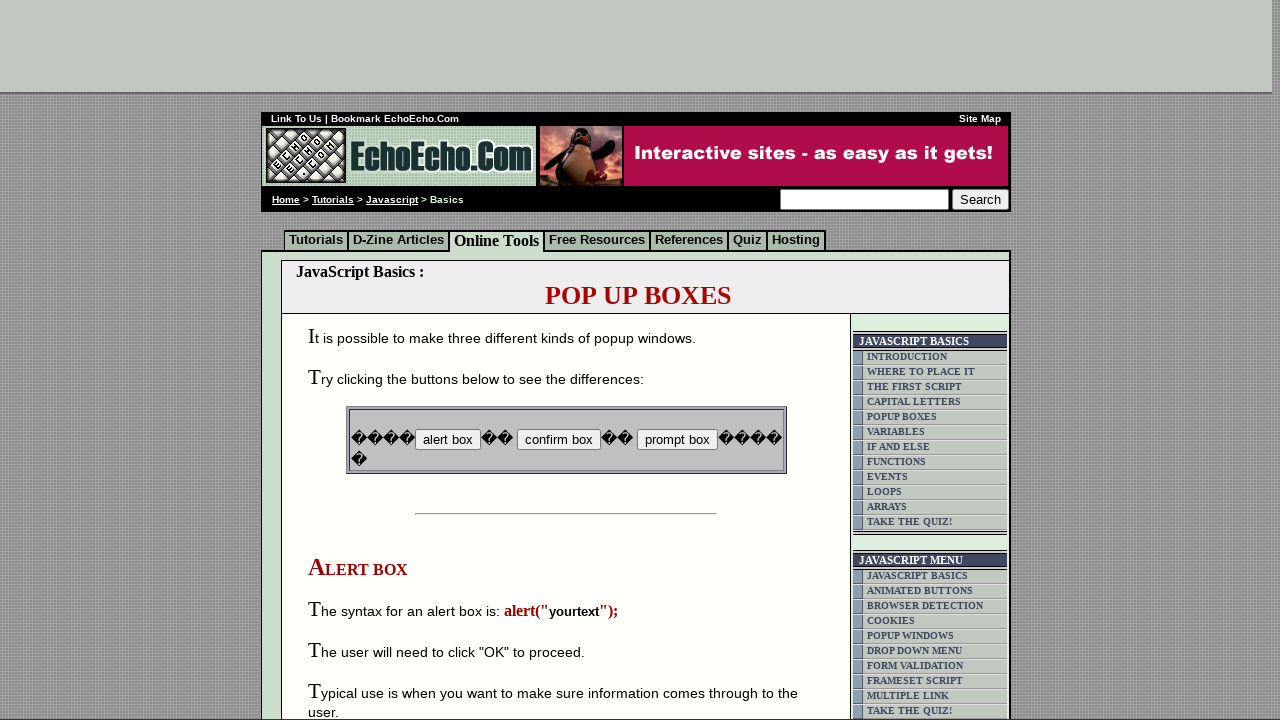

Set up dialog handler to accept alerts
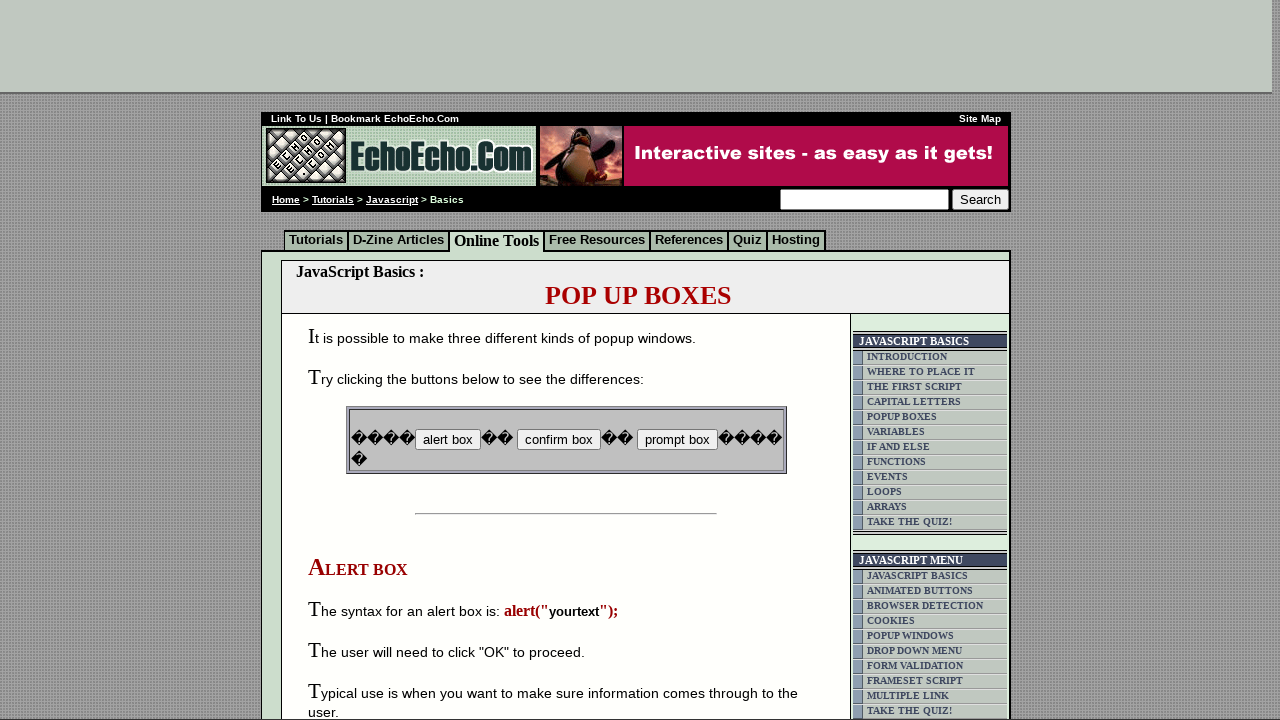

Clicked the alert box button at (448, 440) on xpath=//input[@value='alert box']
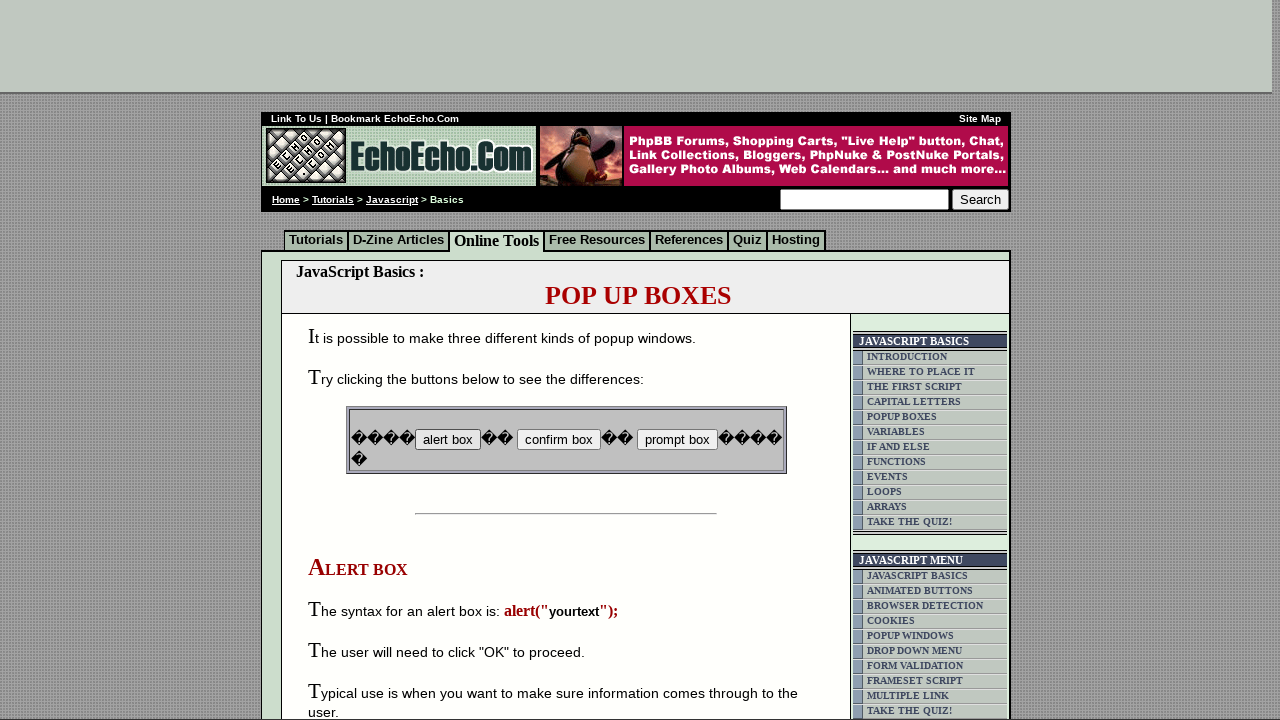

Waited for alert dialog to be handled
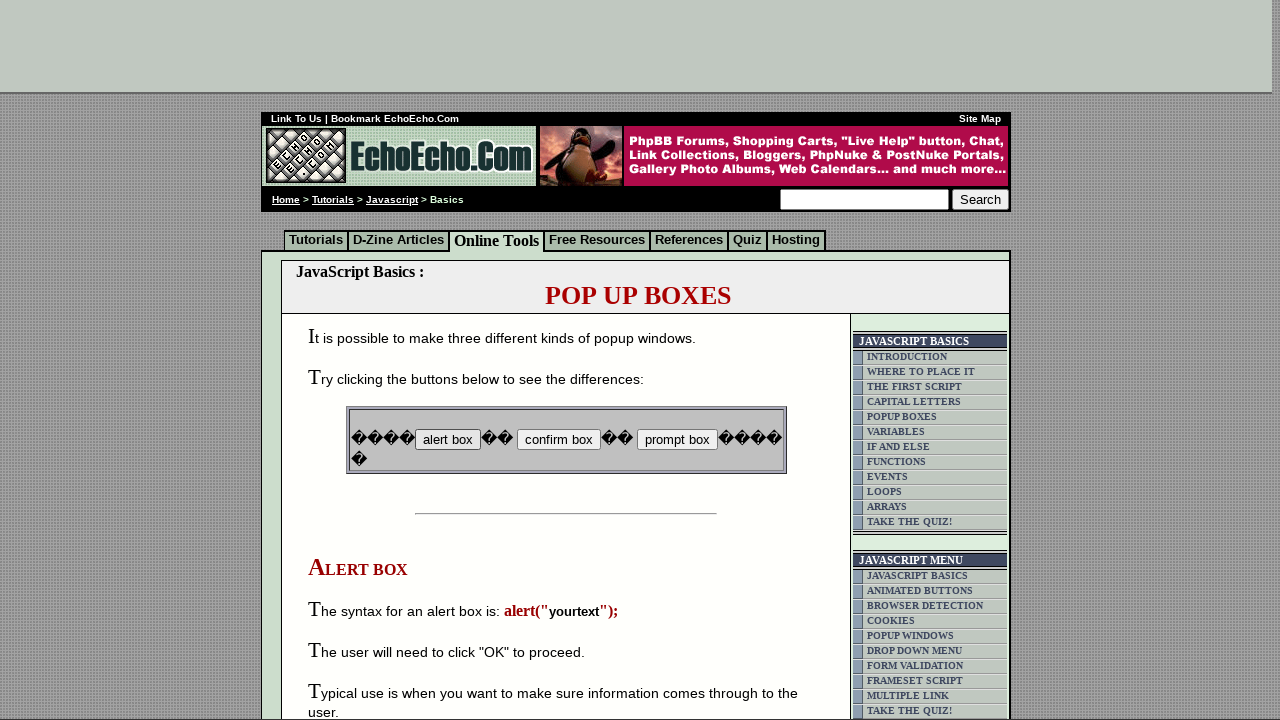

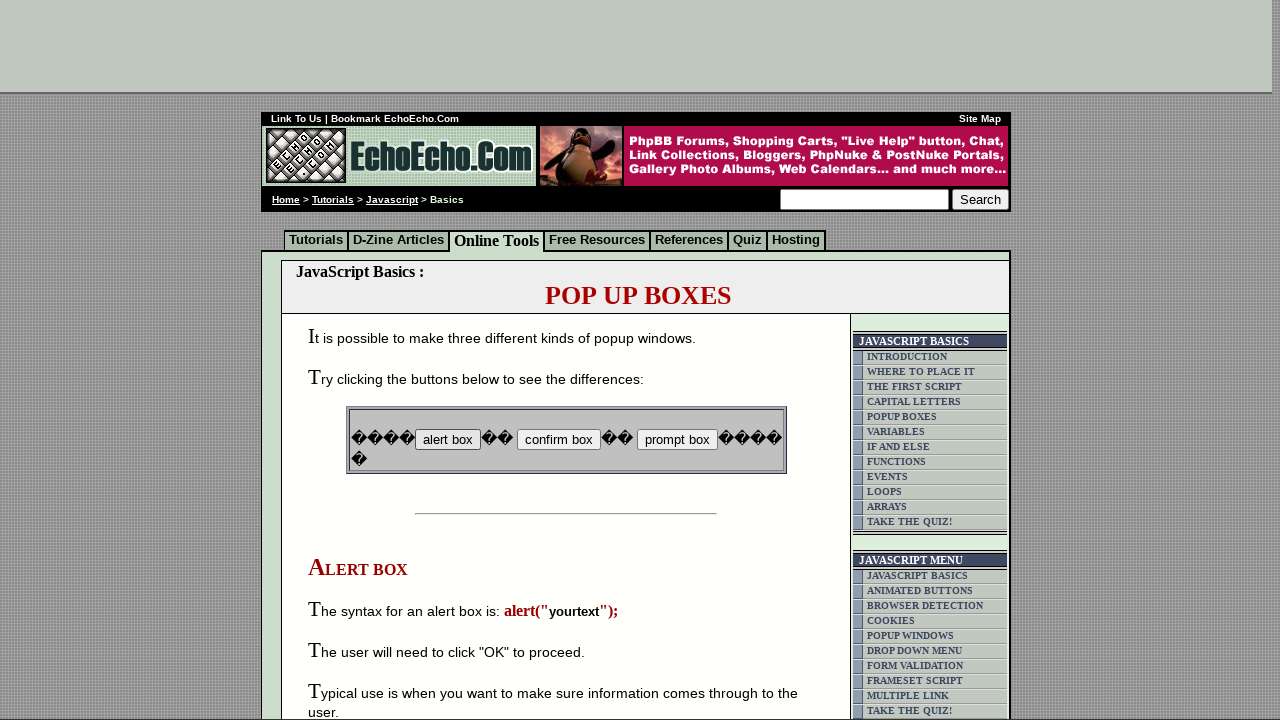